Fills out a Google Form by selecting radio buttons, checkboxes, and entering text in various fields before submitting

Starting URL: https://forms.gle/a8zHA9tBaXgPkofEA

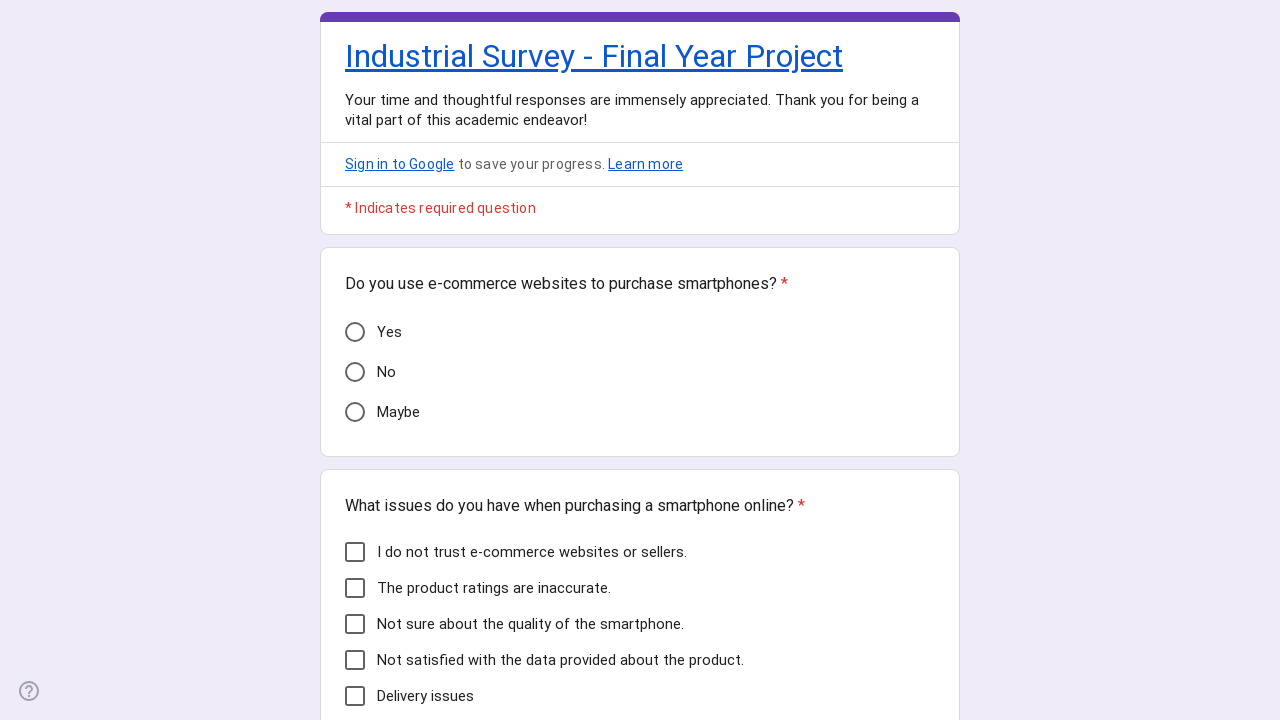

Queried for iframe elements on the page
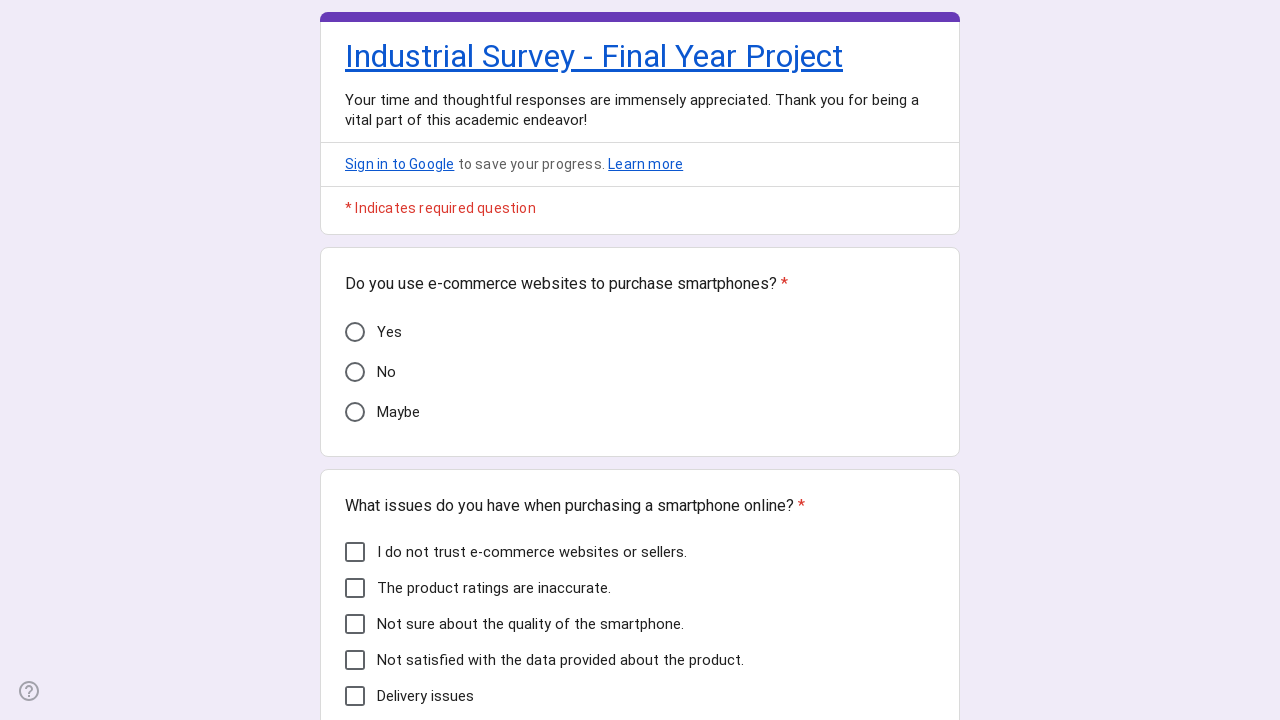

Selected 'No' radio button for first question at (386, 372) on xpath=//span[contains(text(), "No")]
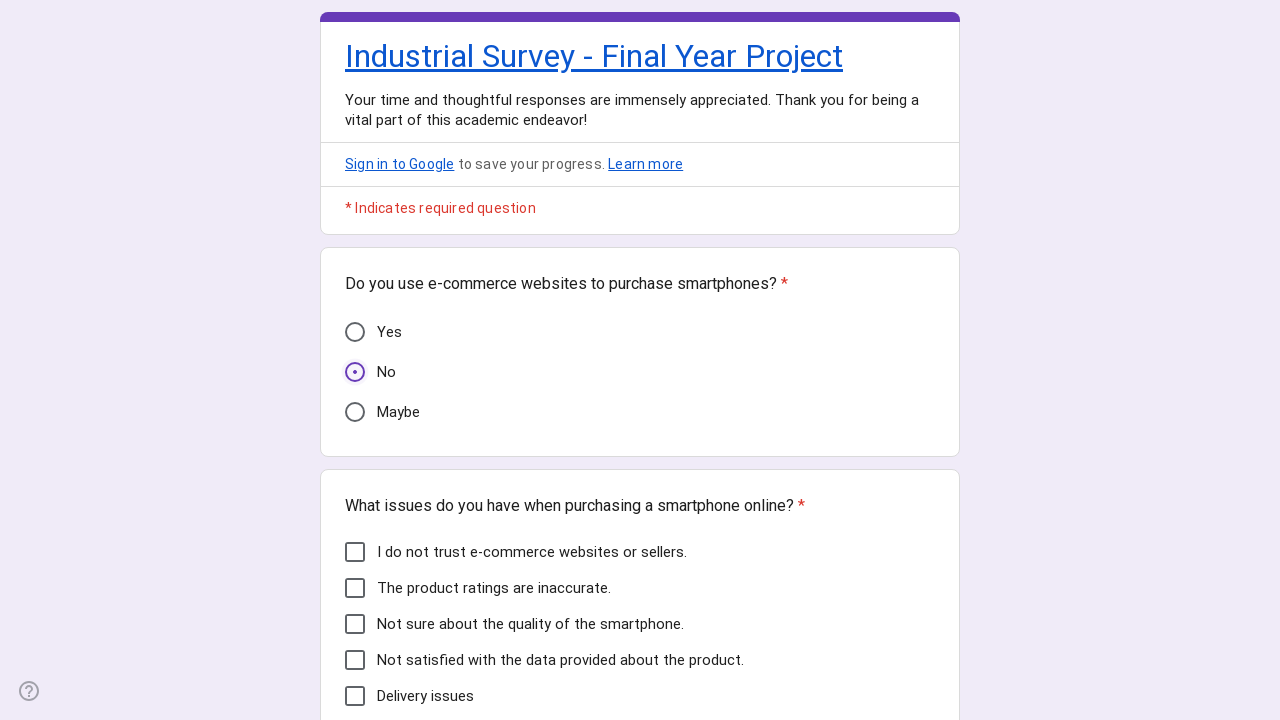

Selected 'The product ratings are inaccurate.' checkbox at (494, 588) on xpath=//span[contains(text(), "The product ratings are inaccurate.")]
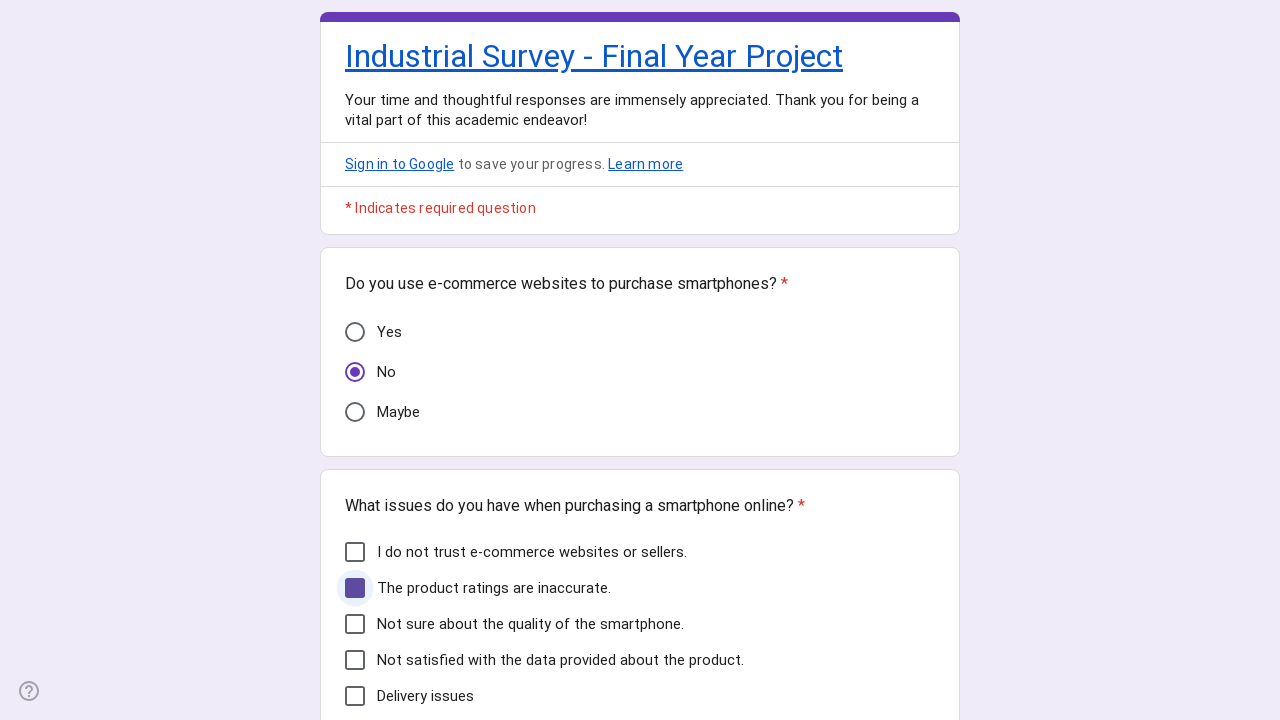

Selected 'Often' radio button at (396, 360) on xpath=//span[contains(text(), "Often")]
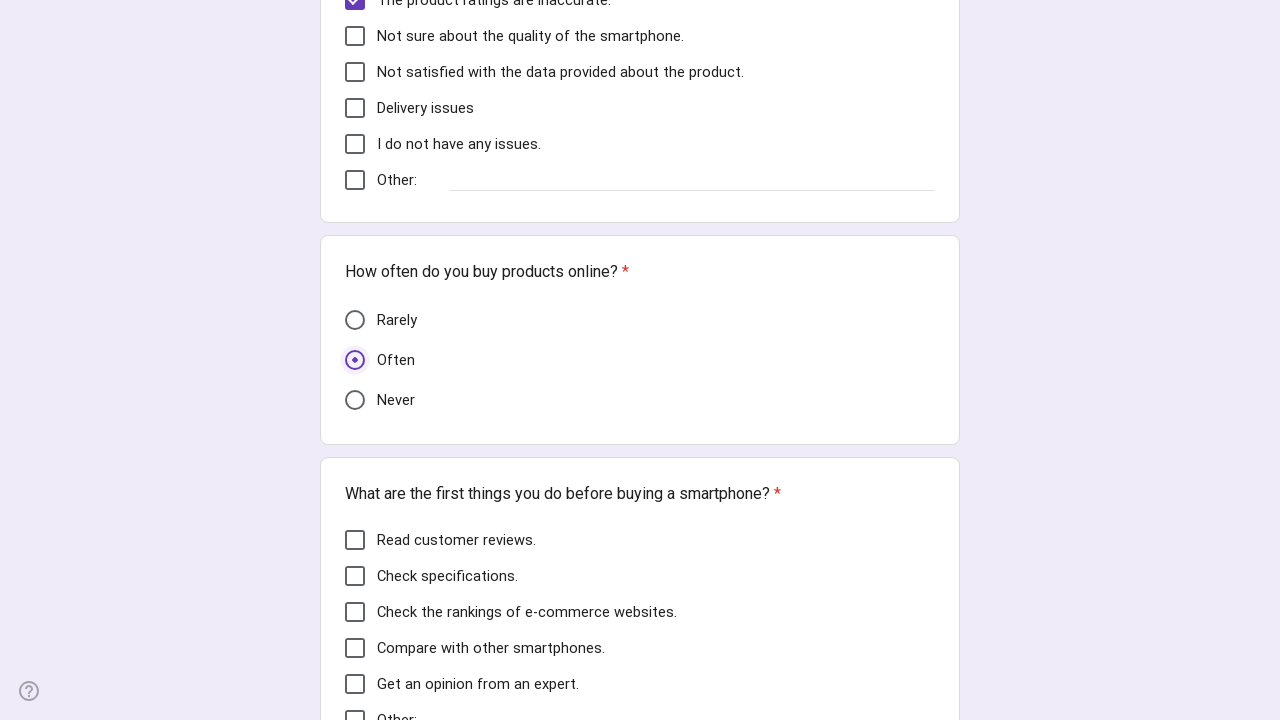

Selected 'Read customer reviews' checkbox at (456, 540) on xpath=//span[contains(text(), "Read customer reviews")]
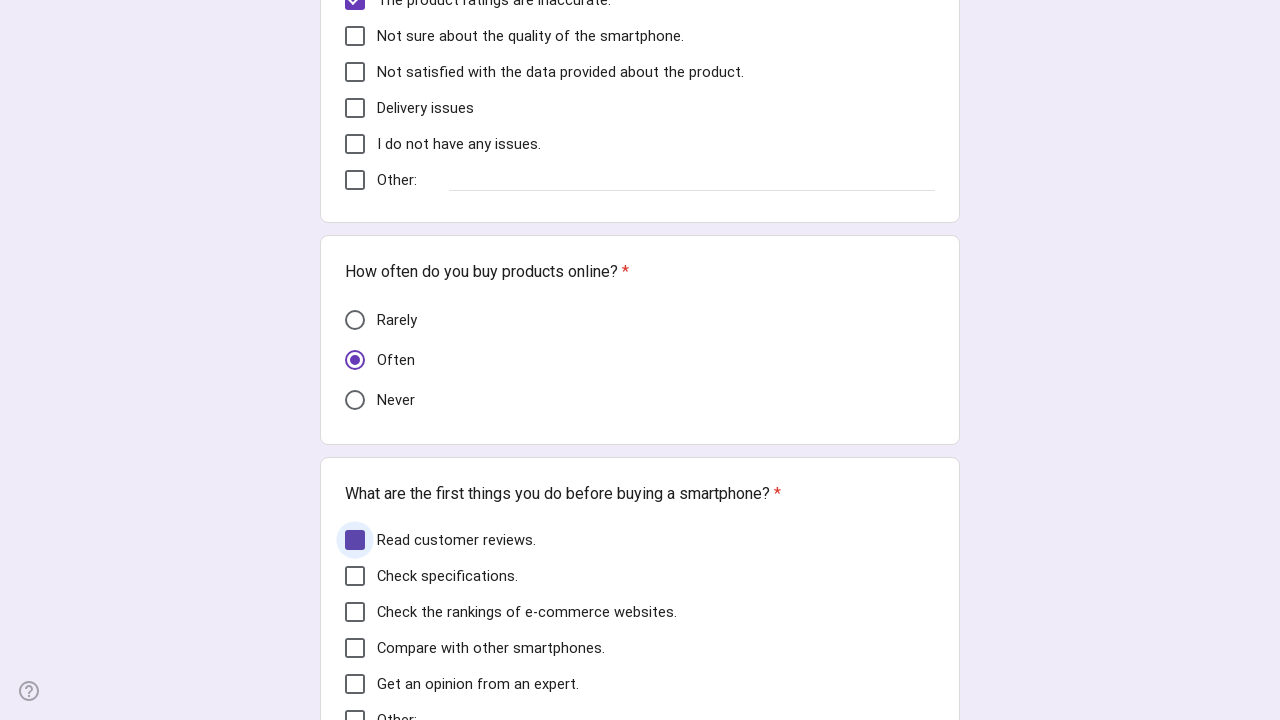

Selected rating '4' for customer reviews question at (716, 360) on xpath=//span[contains(text(), "To what extent do you consider customer reviews")
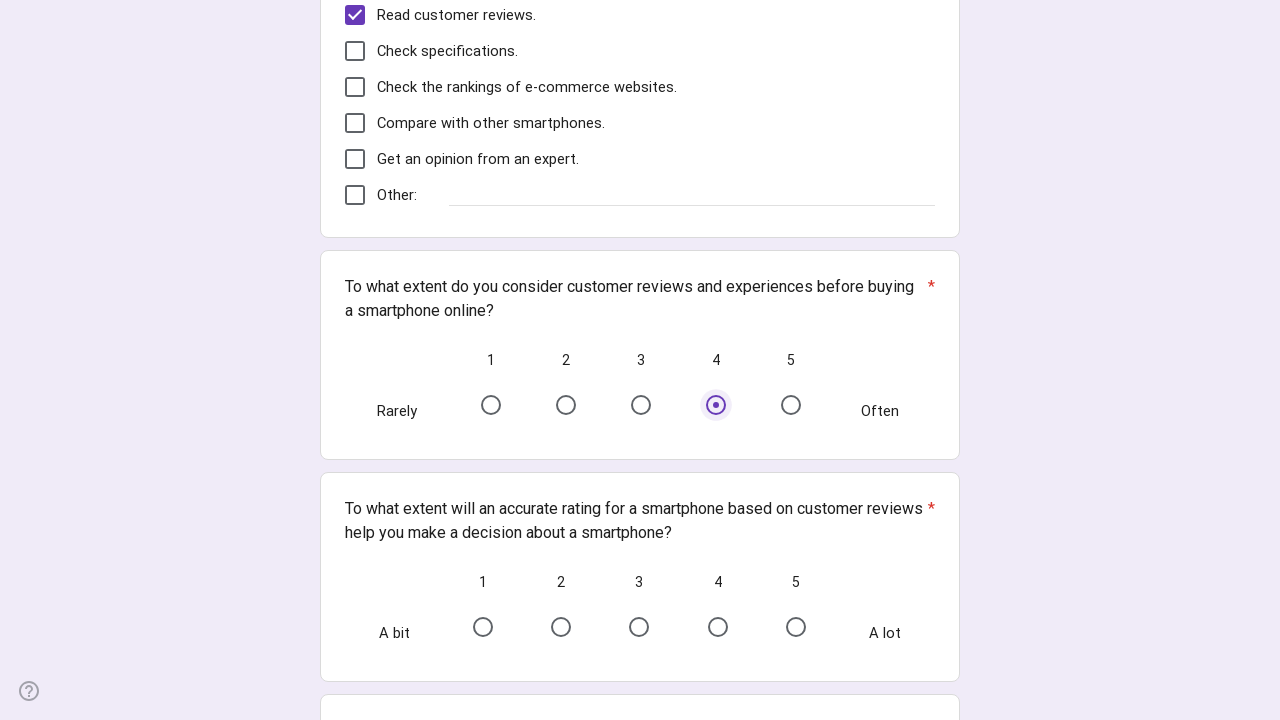

Selected rating '5' for smartphone rating question at (796, 582) on xpath=//span[contains(text(), "To what extent will an accurate rating for a smar
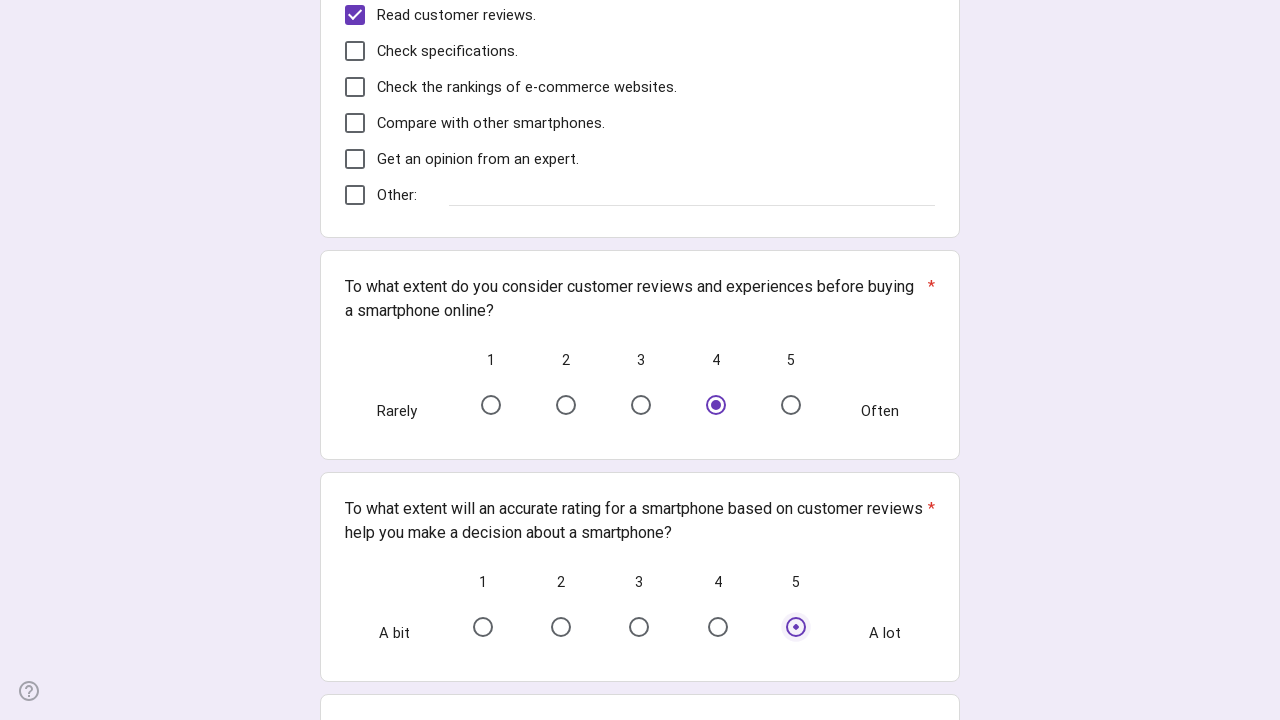

Entered 'Ebay' in text input field on .whsOnd.zHQkBf
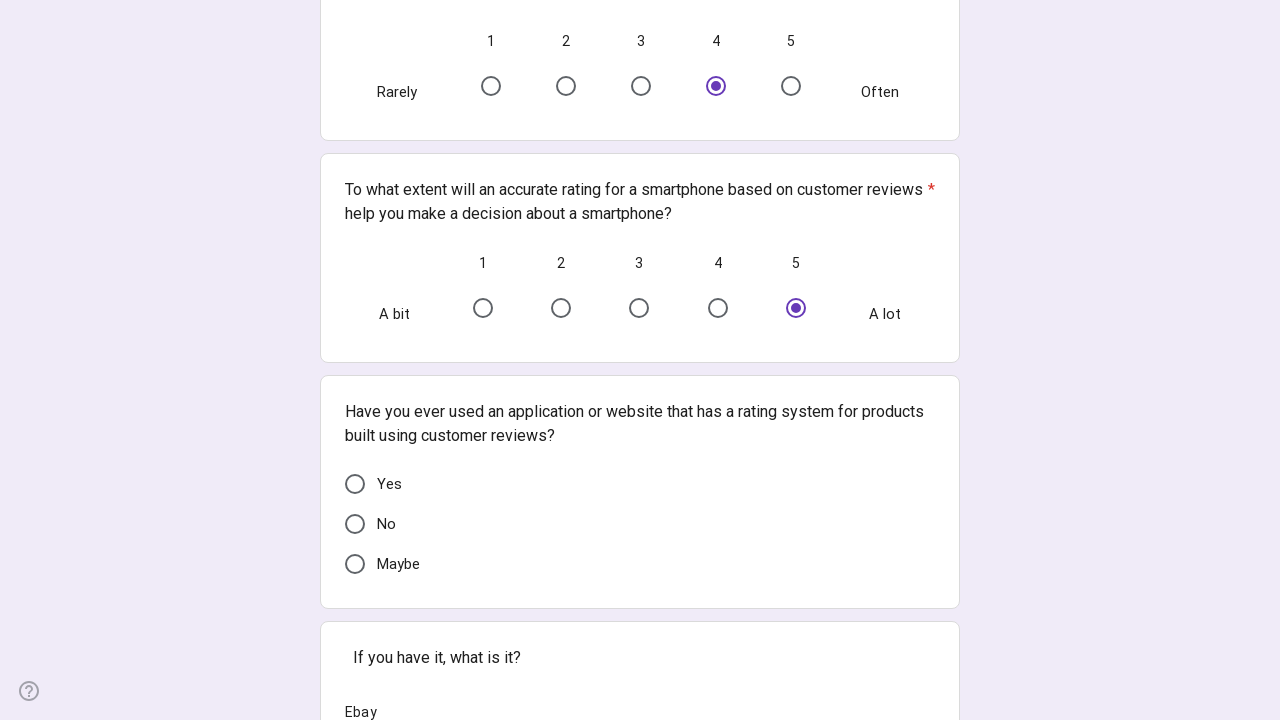

Clicked Submit button to submit the form at (368, 534) on xpath=//span[text()="Submit"]
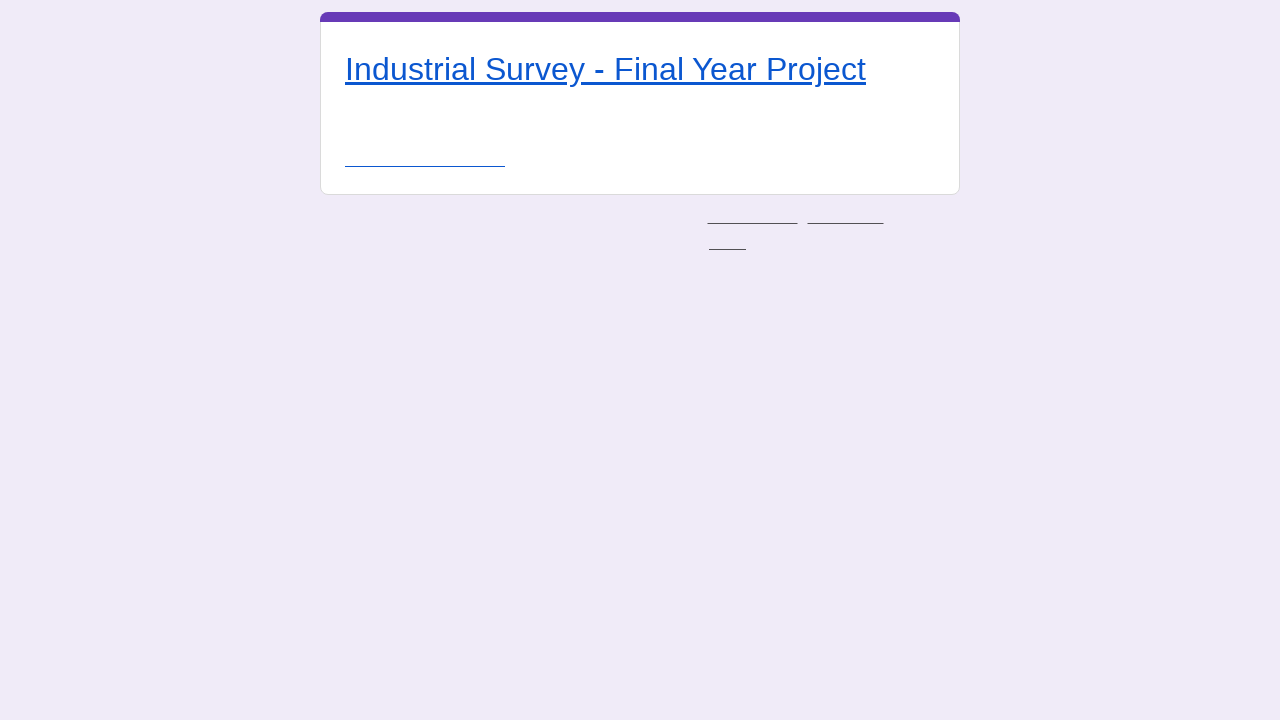

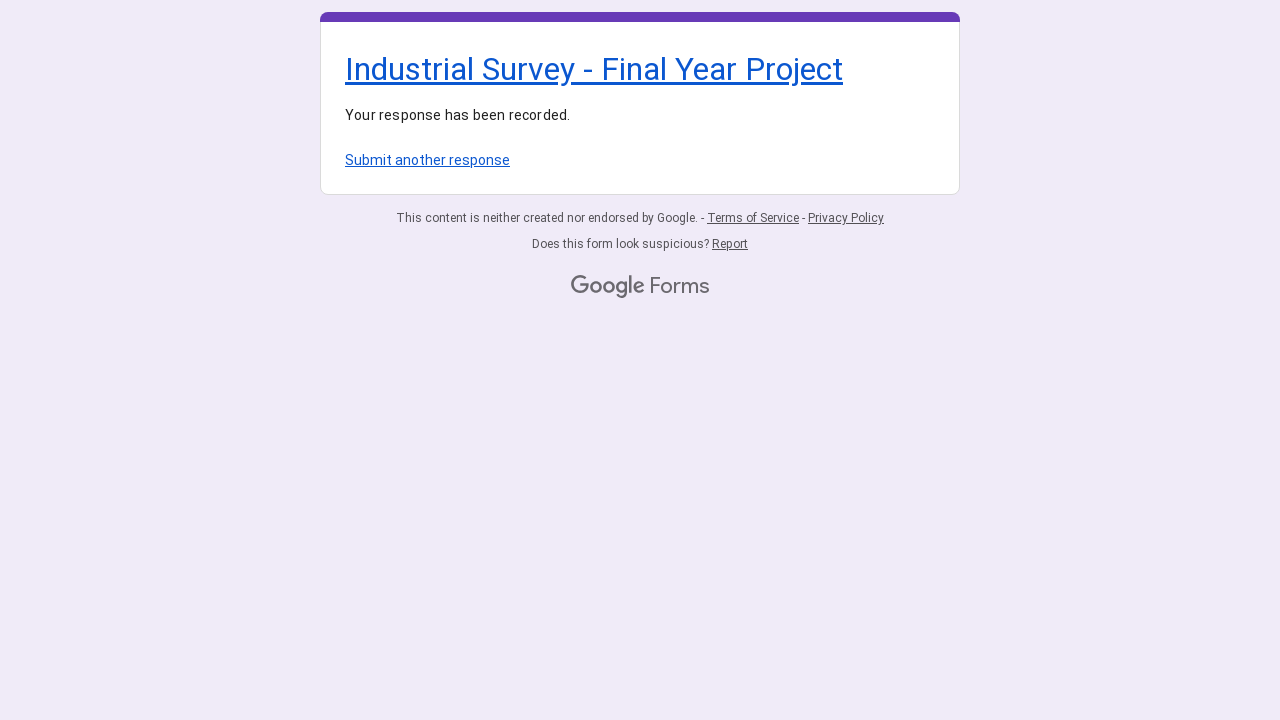